Tests hover functionality by navigating to the Hovers page and hovering over images to verify the displayed user information text.

Starting URL: https://the-internet.herokuapp.com/

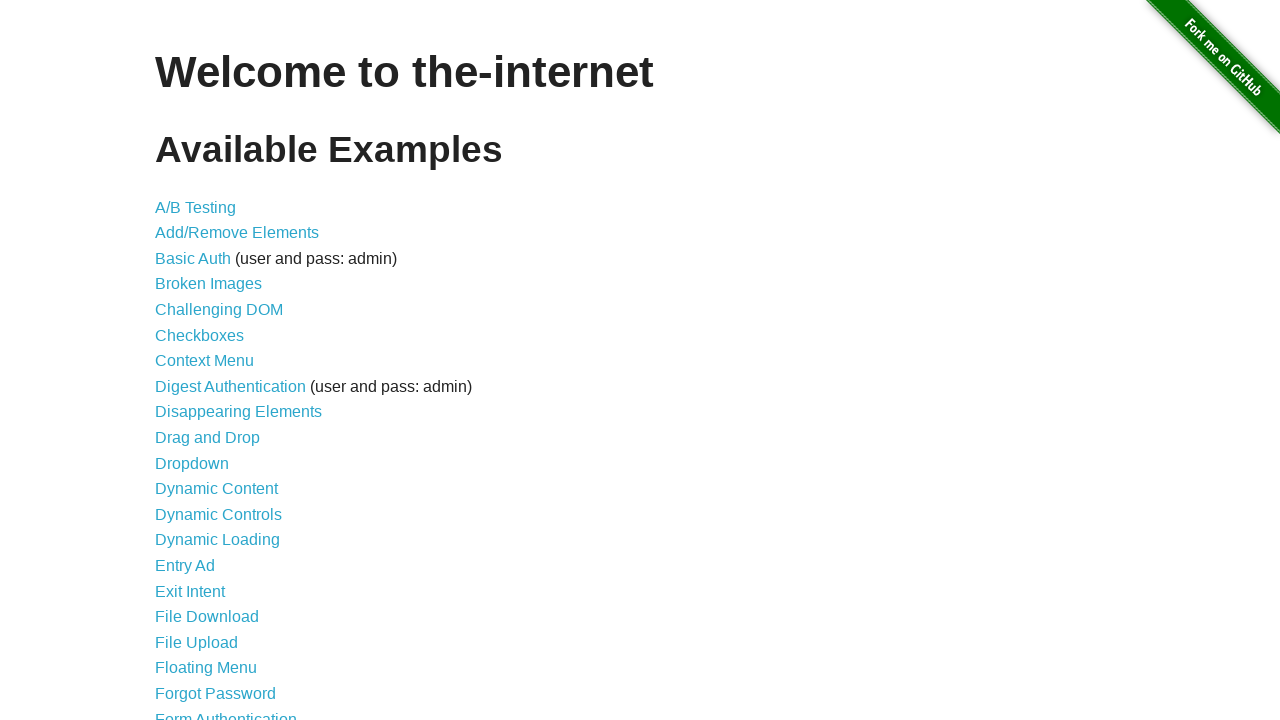

Clicked on Hovers link at (180, 360) on xpath=//a[@href='/hovers']
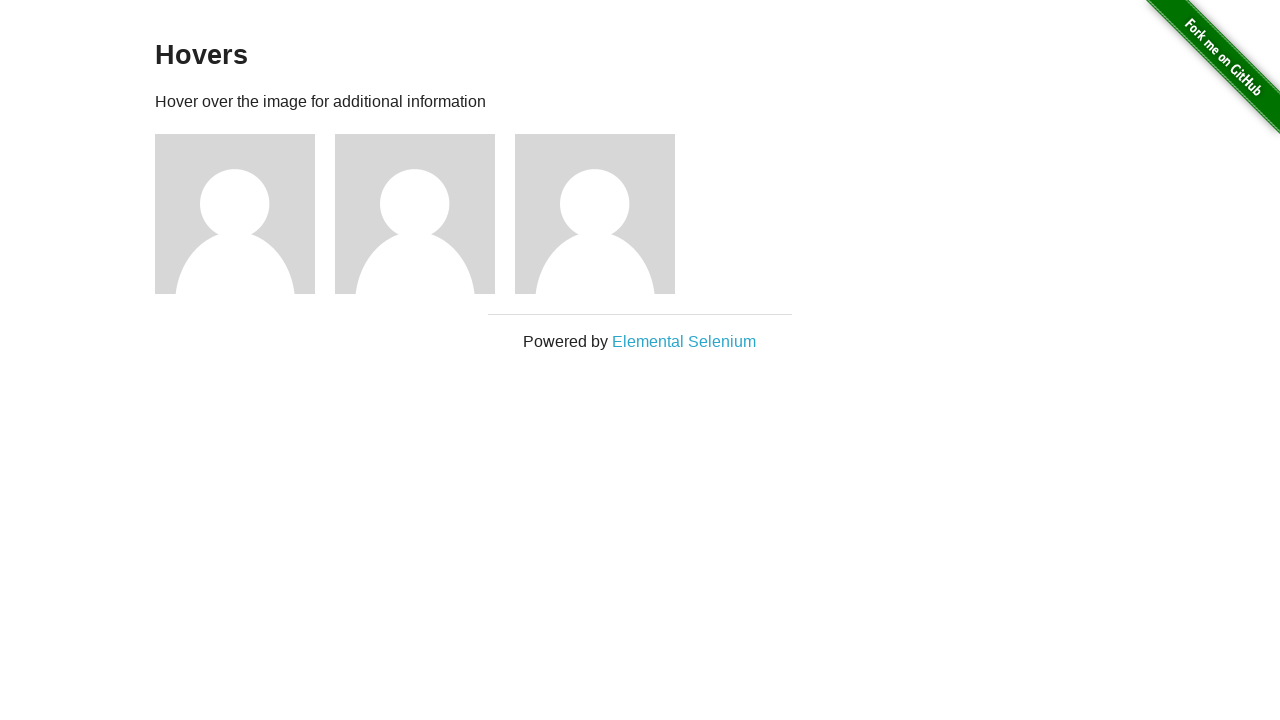

Hovers page loaded and URL verified
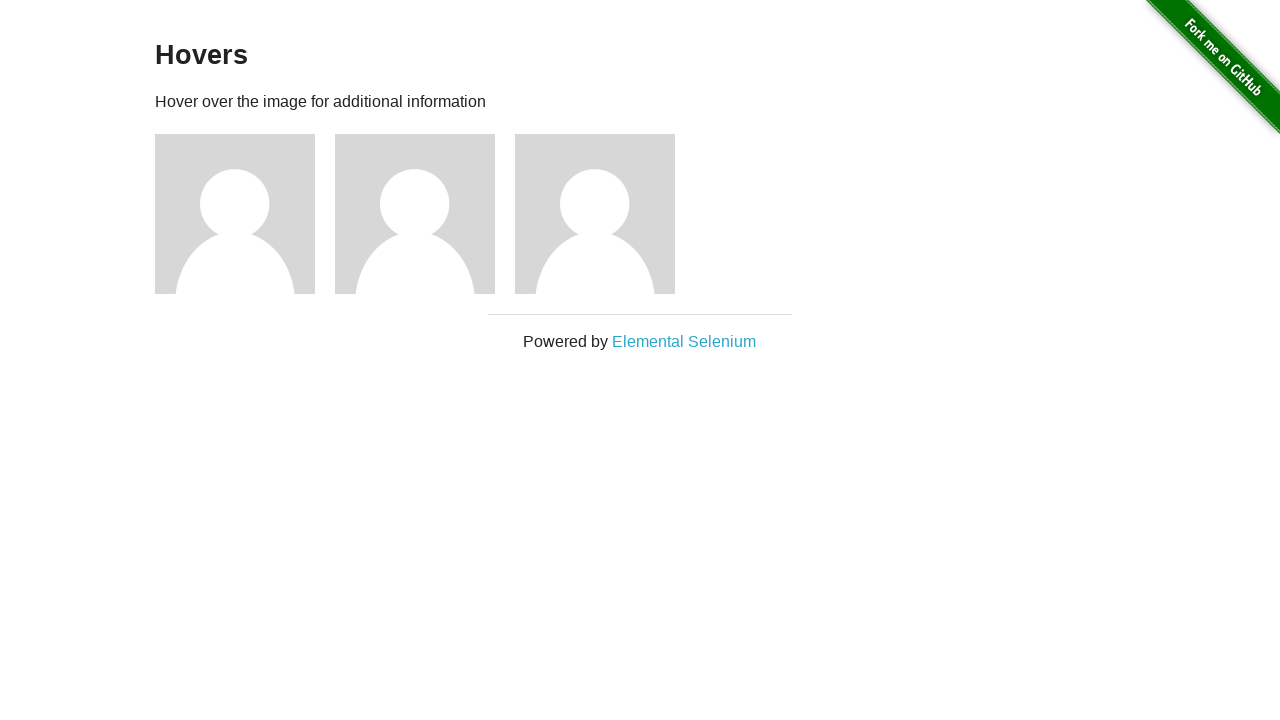

Located first image element
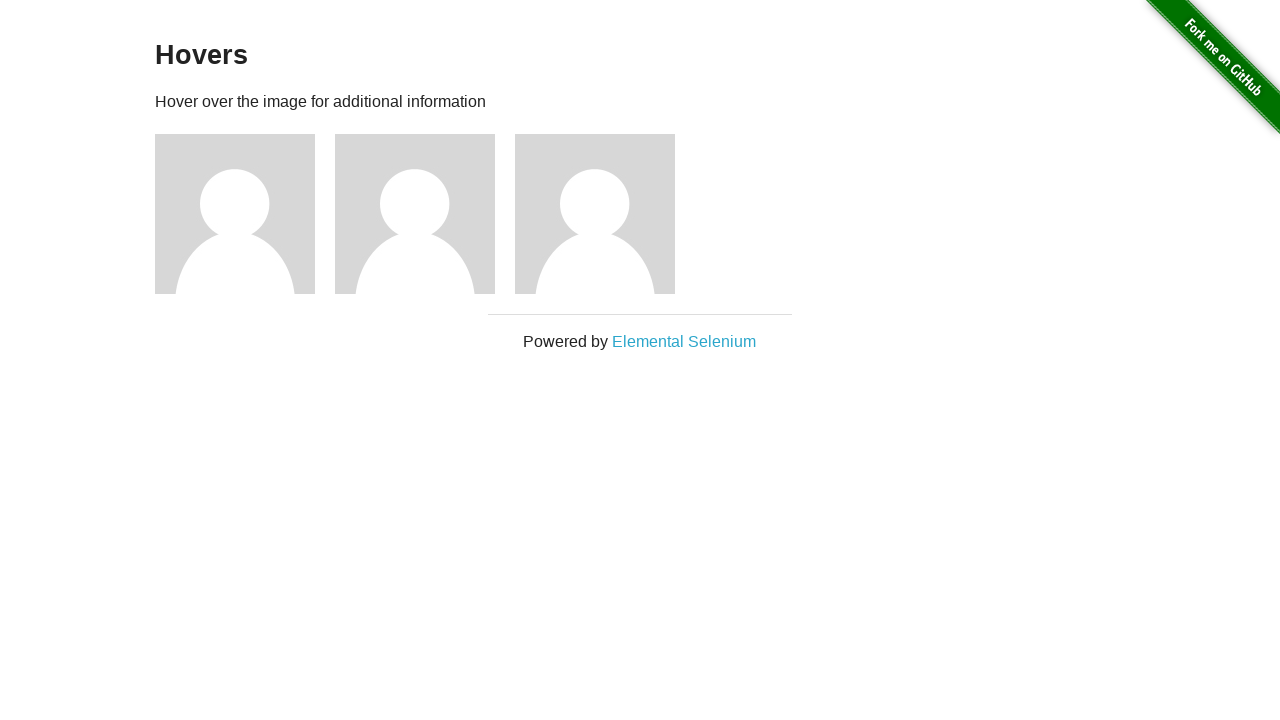

Hovered over first image at (245, 214) on xpath=//div[@class='figure'][1]
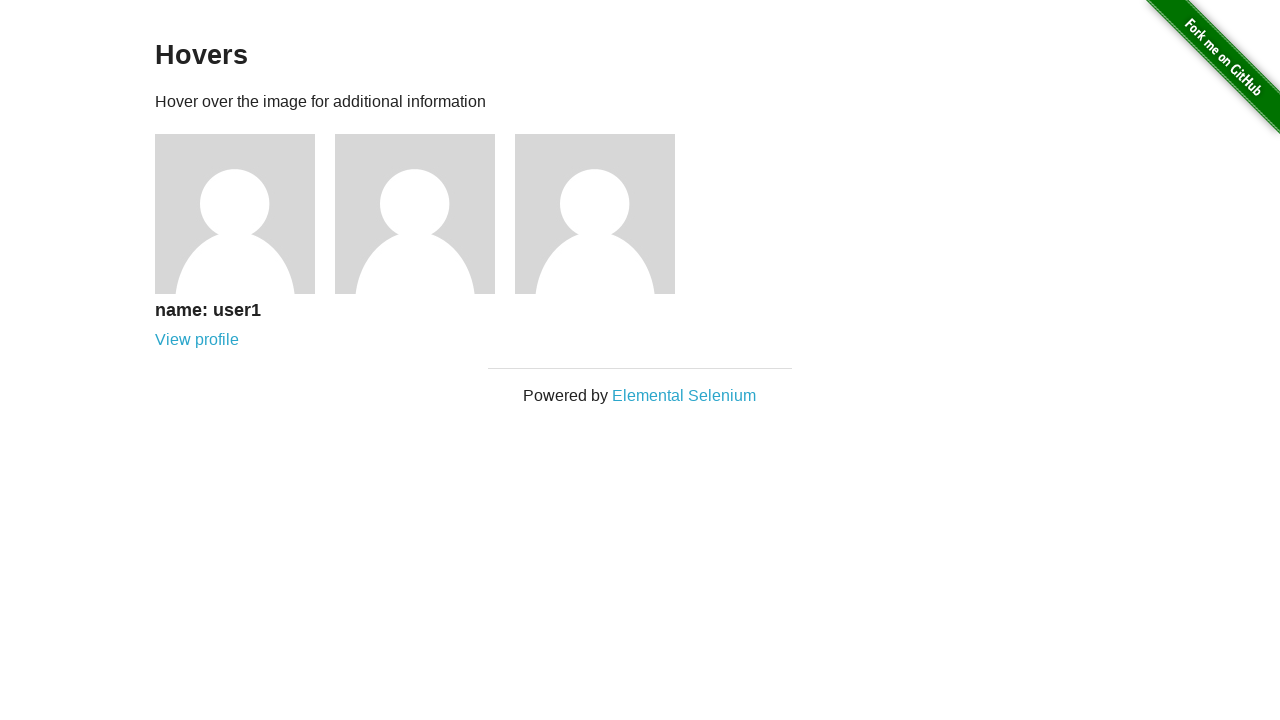

Verified 'name: user1' text appears on first image
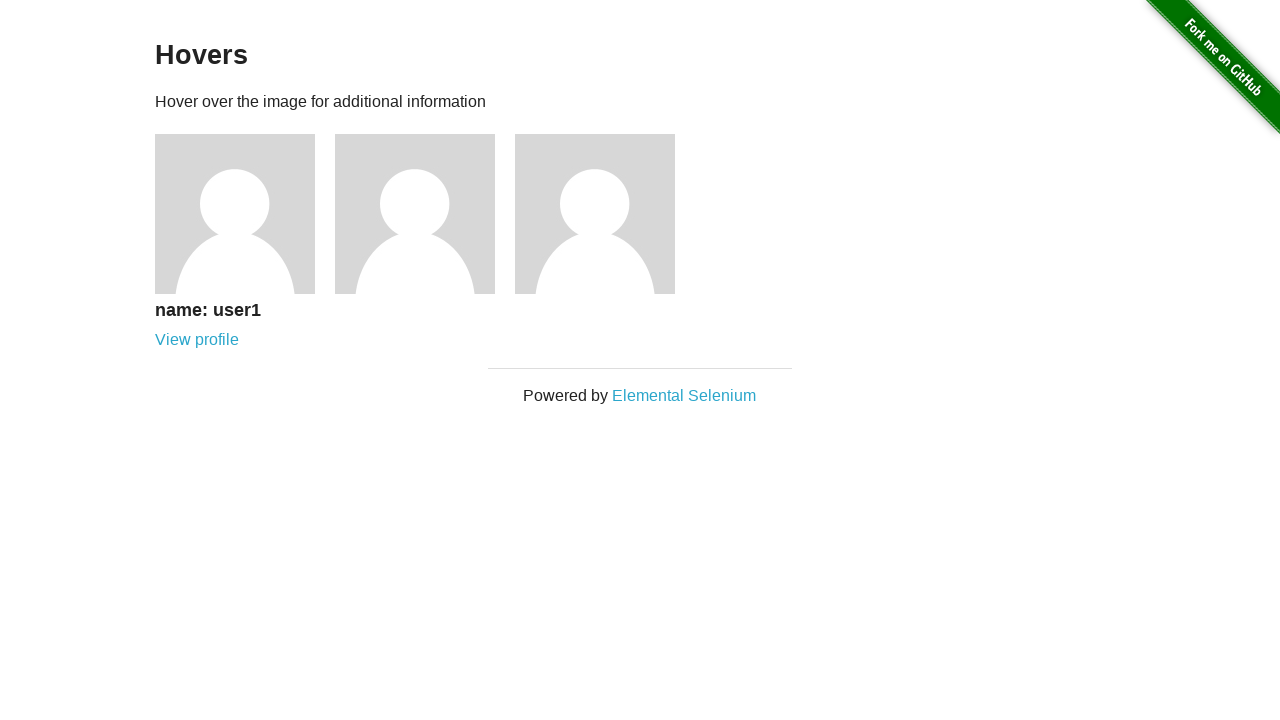

Verified 'View profile' text appears on first image
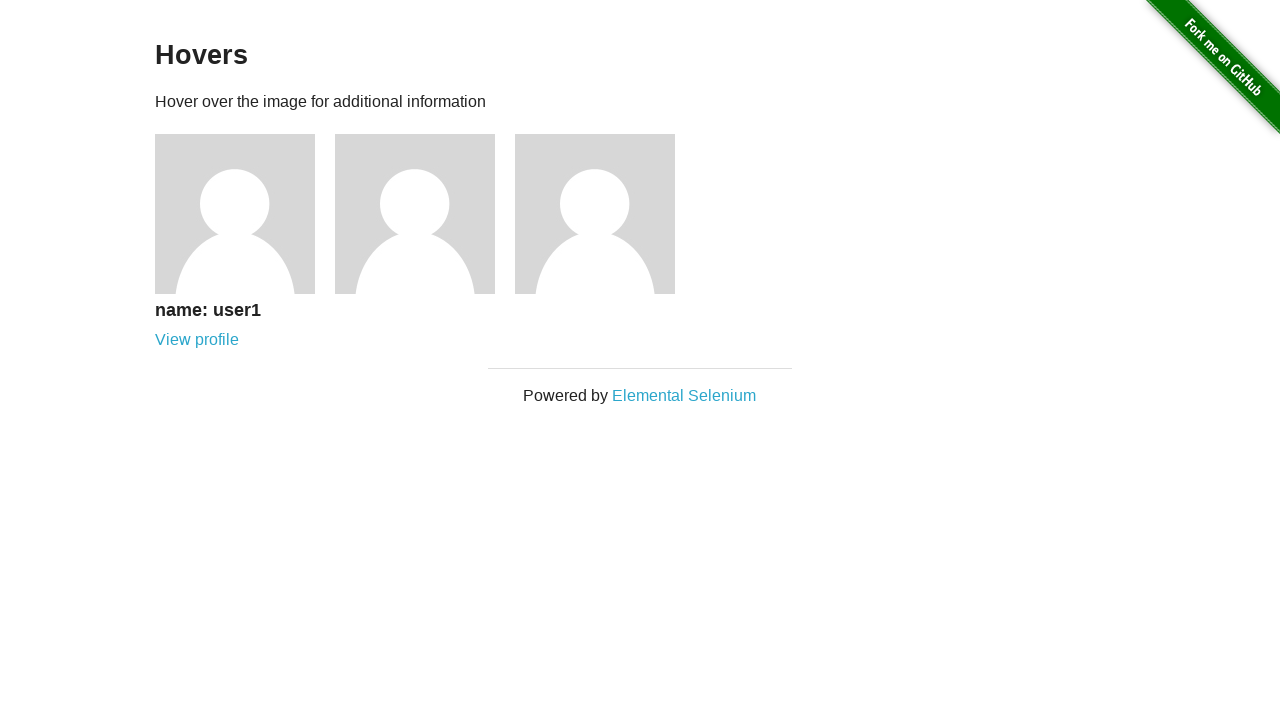

Located second image element
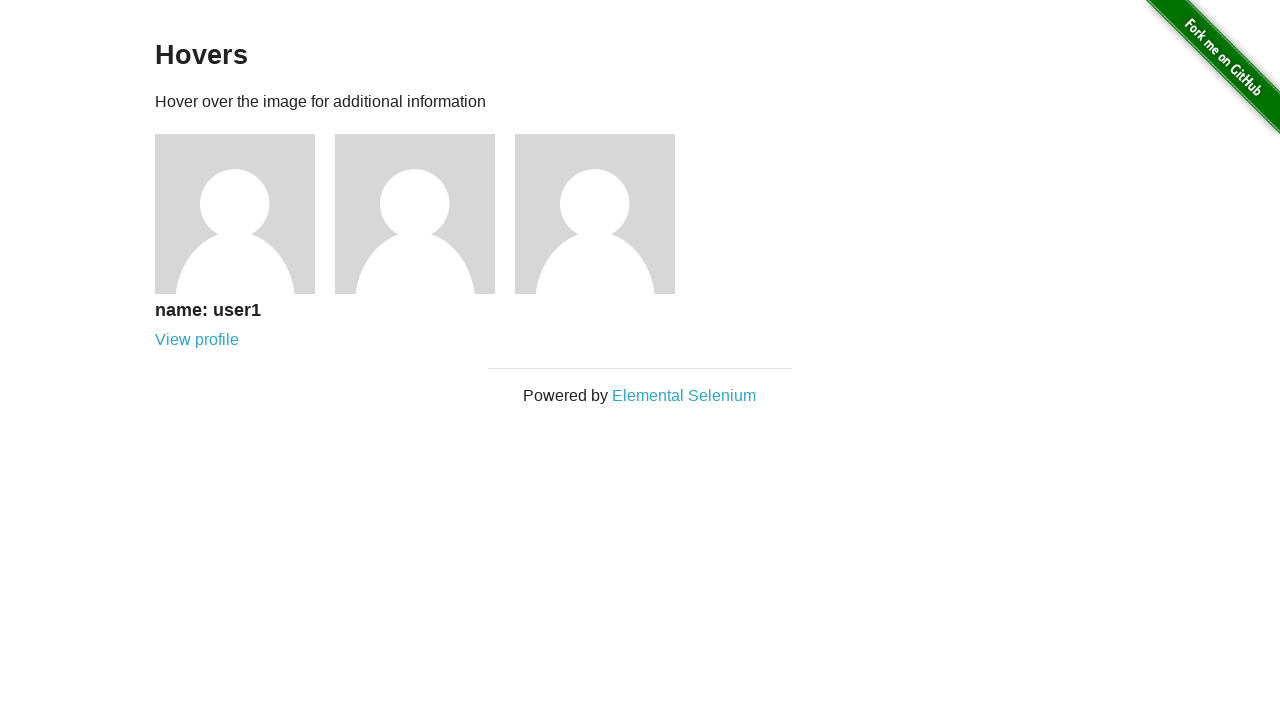

Hovered over second image at (425, 214) on xpath=//div[@class='figure'][2]
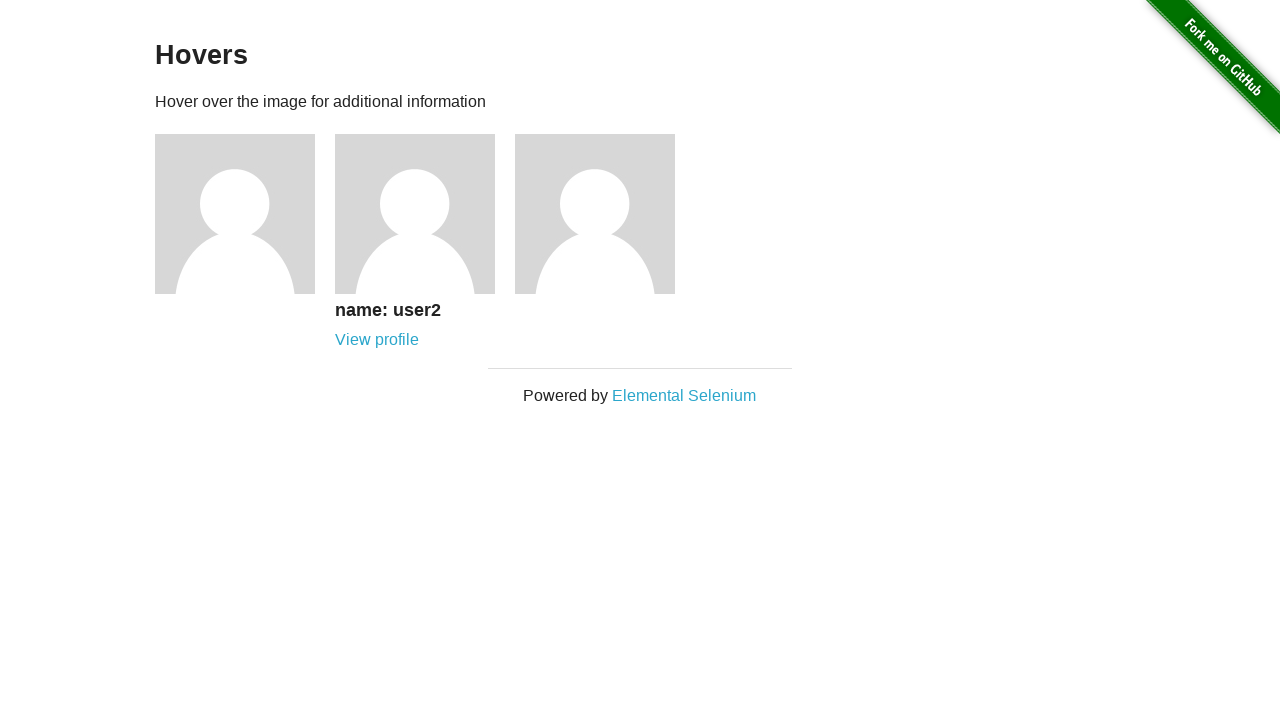

Verified 'name: user2' text appears on second image
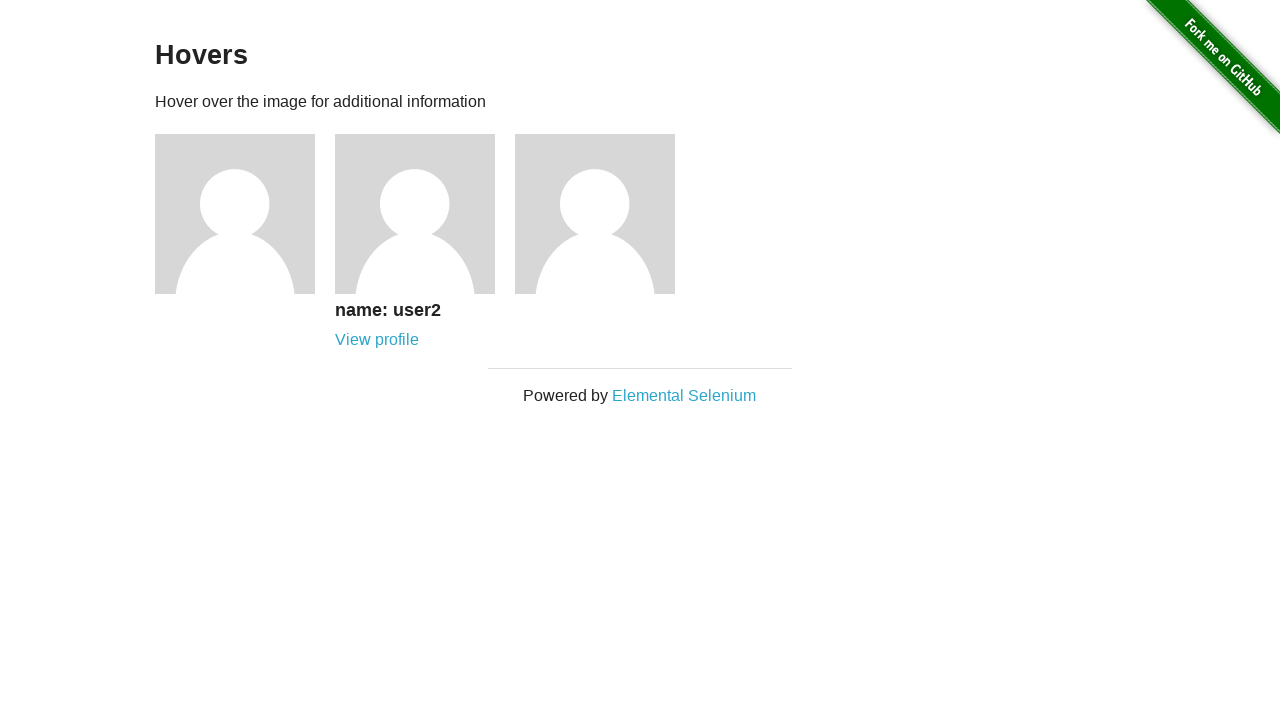

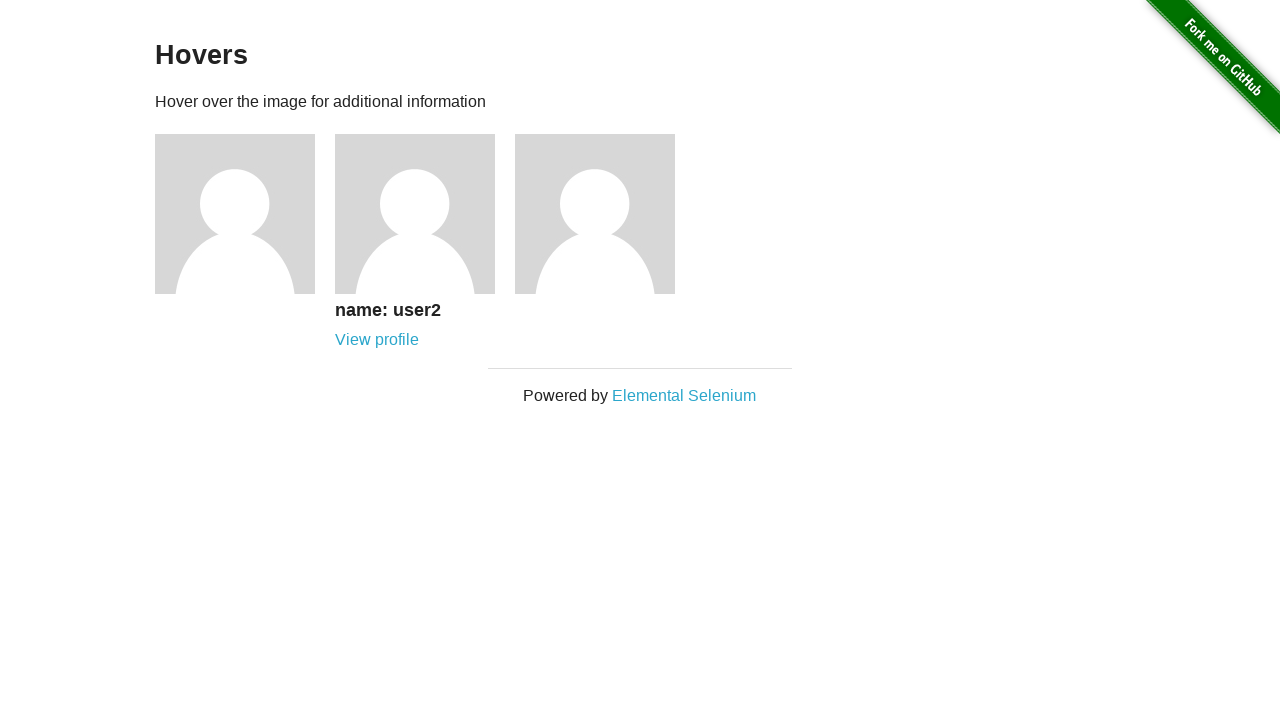